Tests product page functionality by selecting a color variant (black), choosing a specific key option ("E" key) from a dropdown, and verifying the stock status button is displayed.

Starting URL: https://www.quikfixlaptopkeys.com/?product=asus-rog-flow-x16-gv601-keyboard-key-replacement-kit

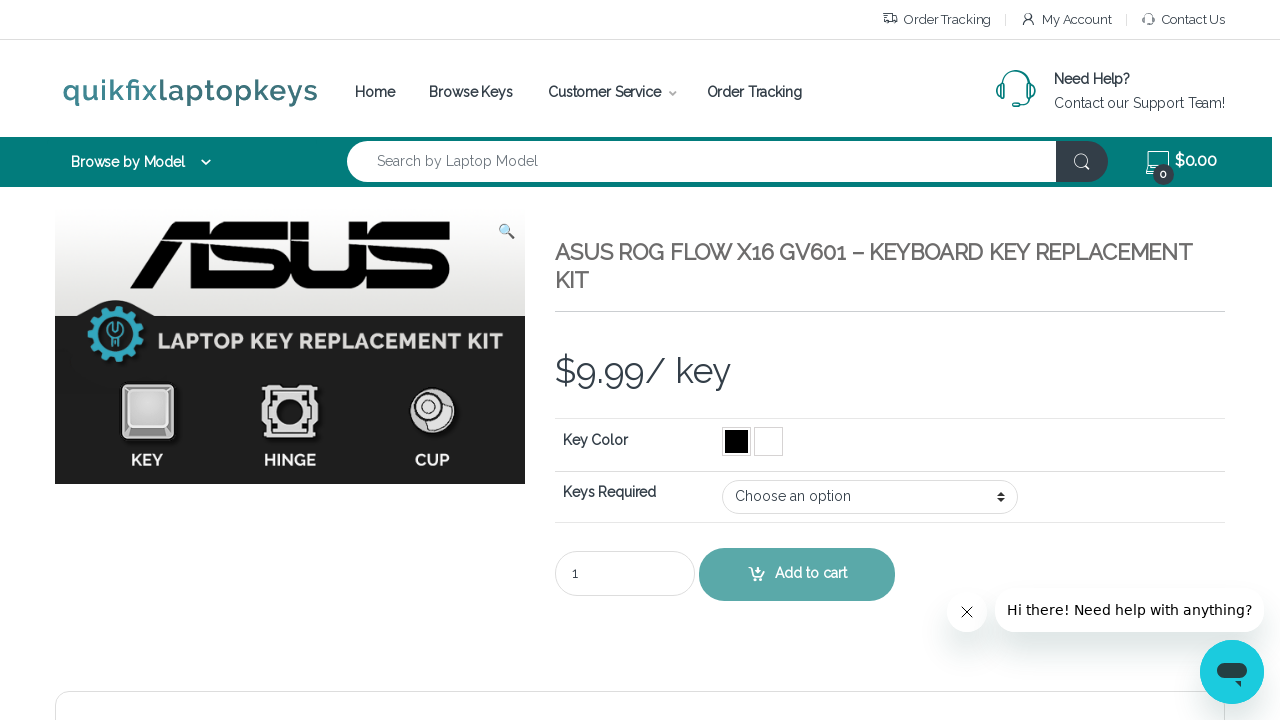

Waited for black color option to load on product page
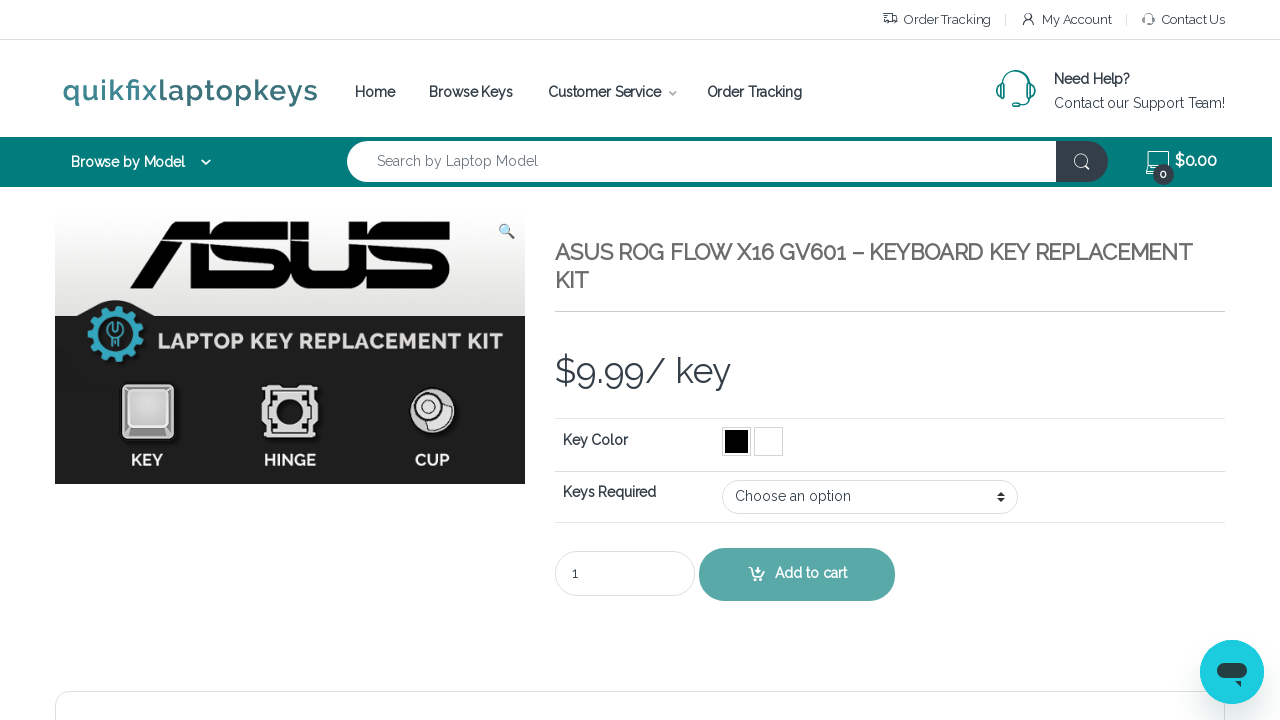

Selected black color variant at (736, 441) on div[data-value="key-color-black"]
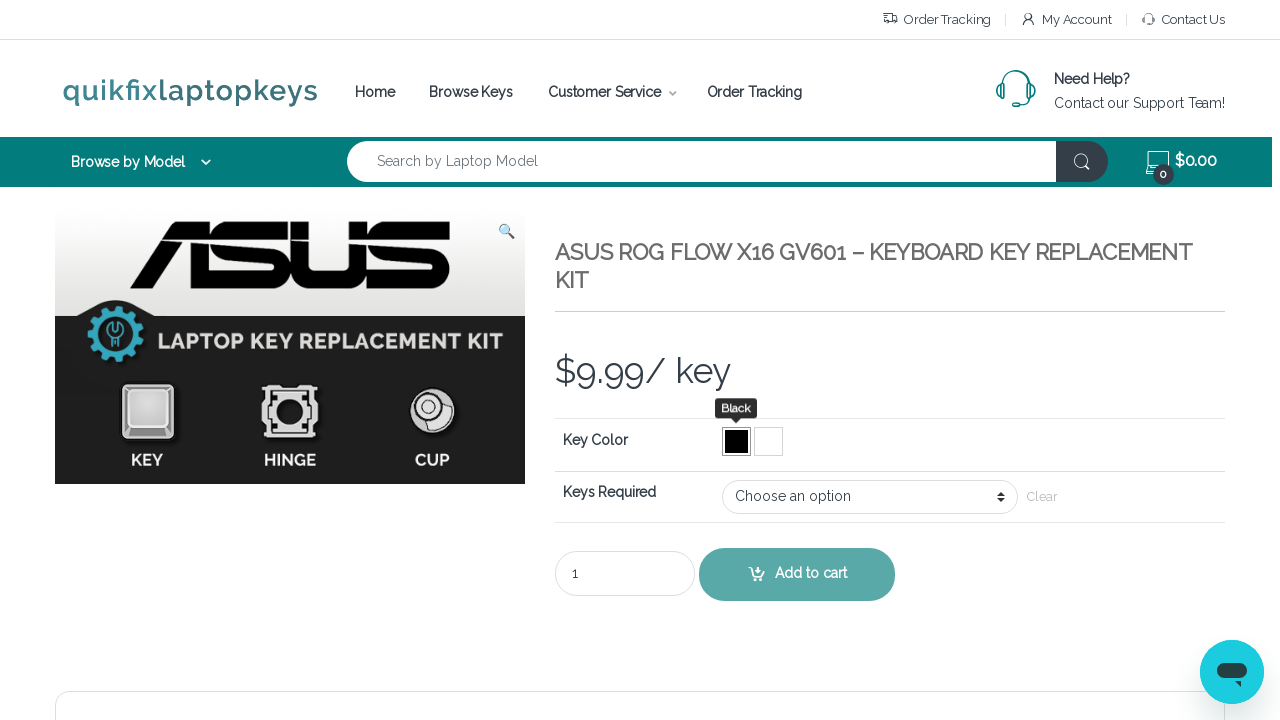

Clicked on key selection dropdown at (870, 497) on select[data-attribute_name="attribute_pa_key"]
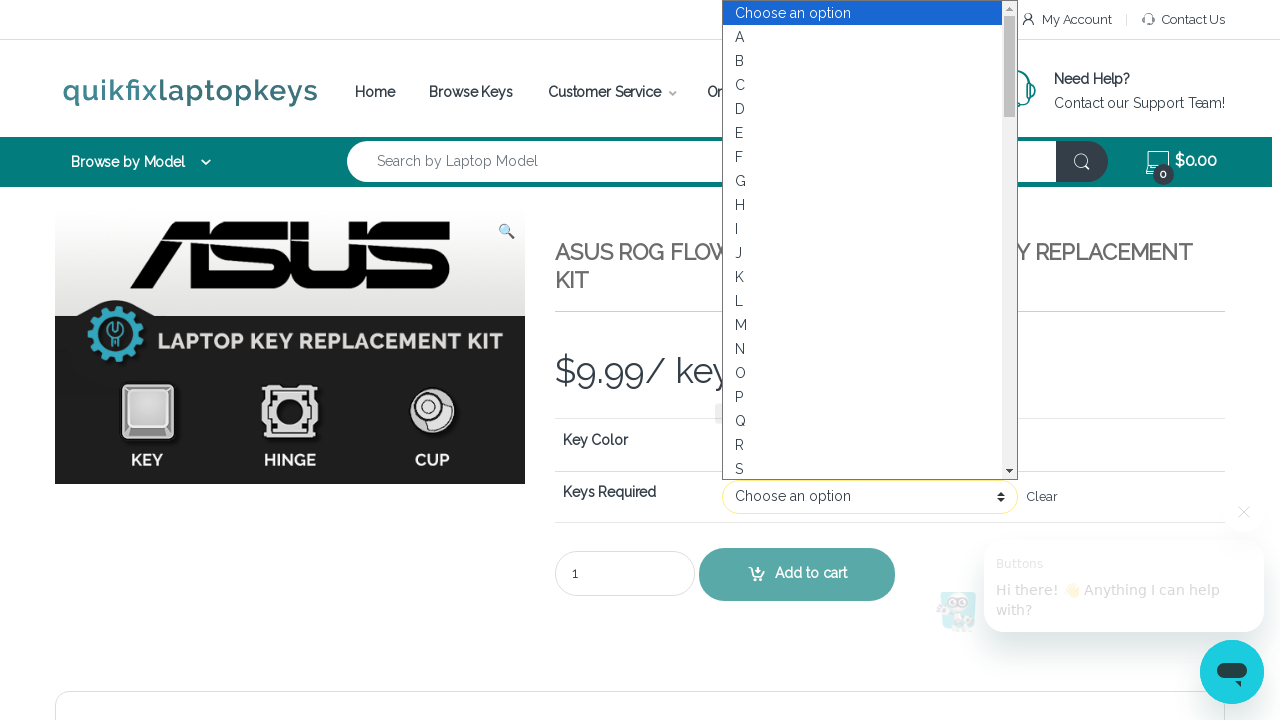

Selected 'E' key option from dropdown on select[data-attribute_name="attribute_pa_key"]
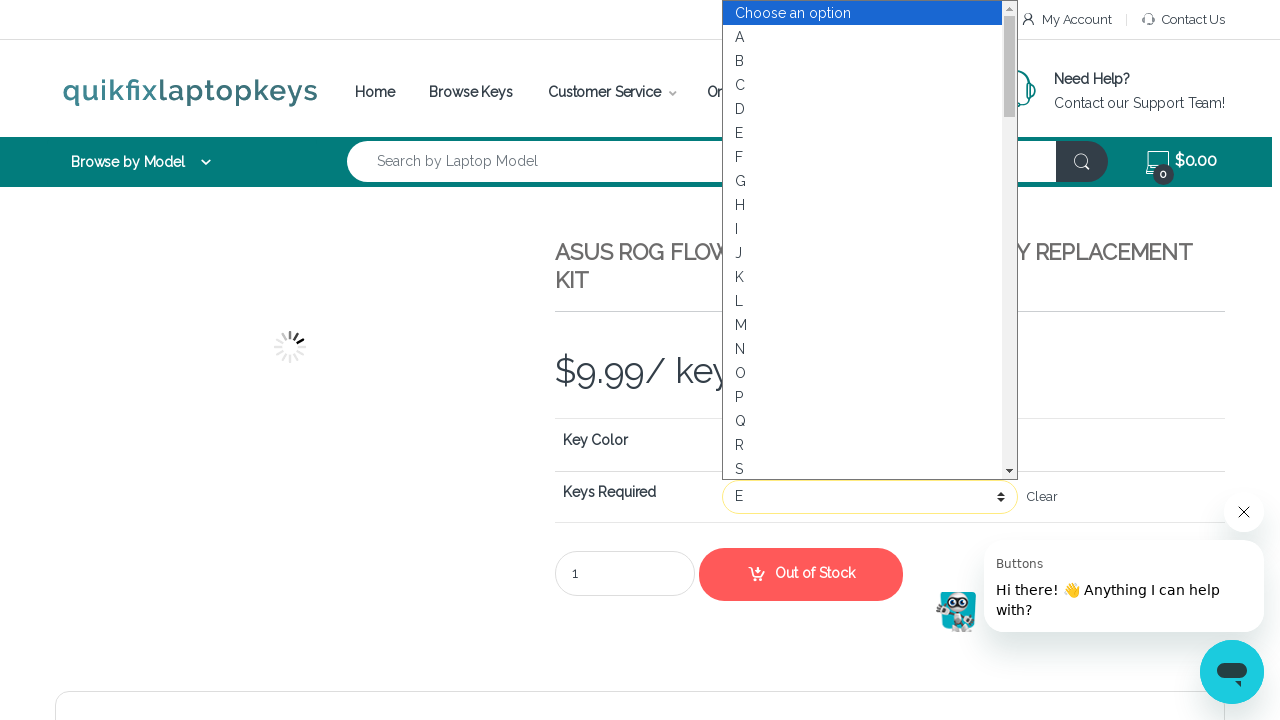

Verified stock status button (add to cart) is displayed
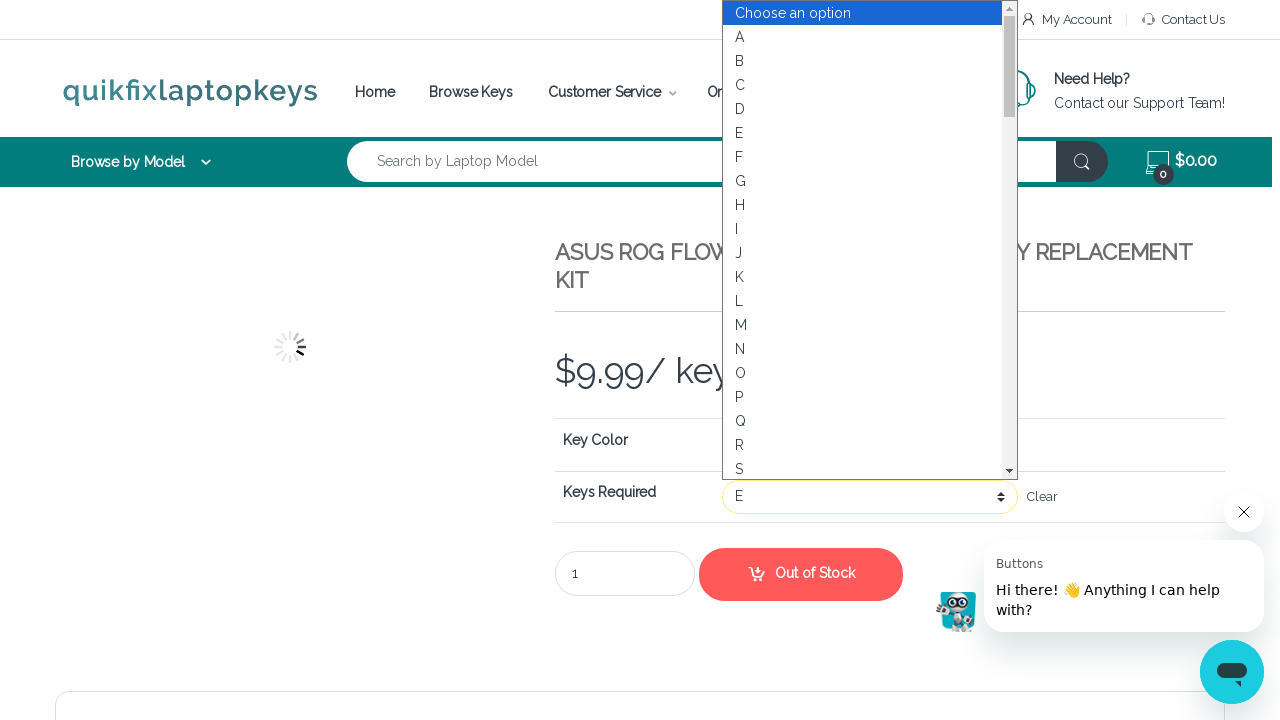

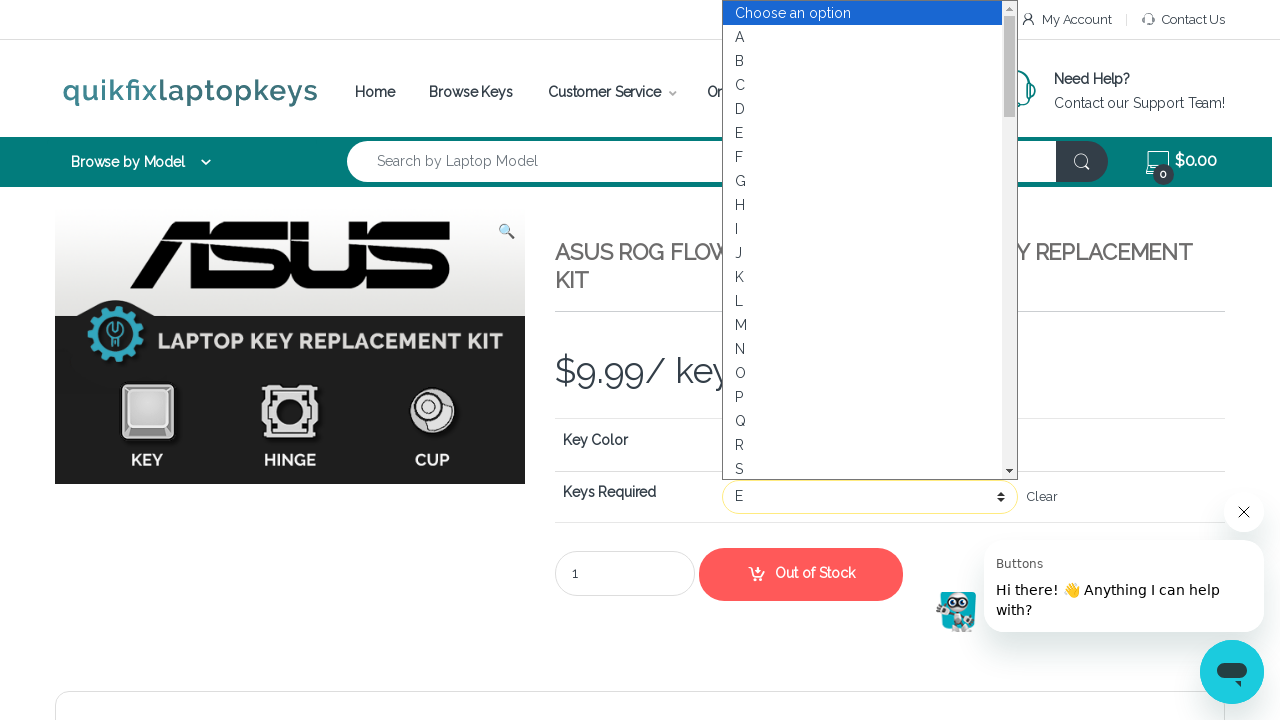